Tests login form validation when password is missing by entering a username, clearing the password field, clicking login, and verifying the "Password is required" error message appears.

Starting URL: https://www.saucedemo.com/

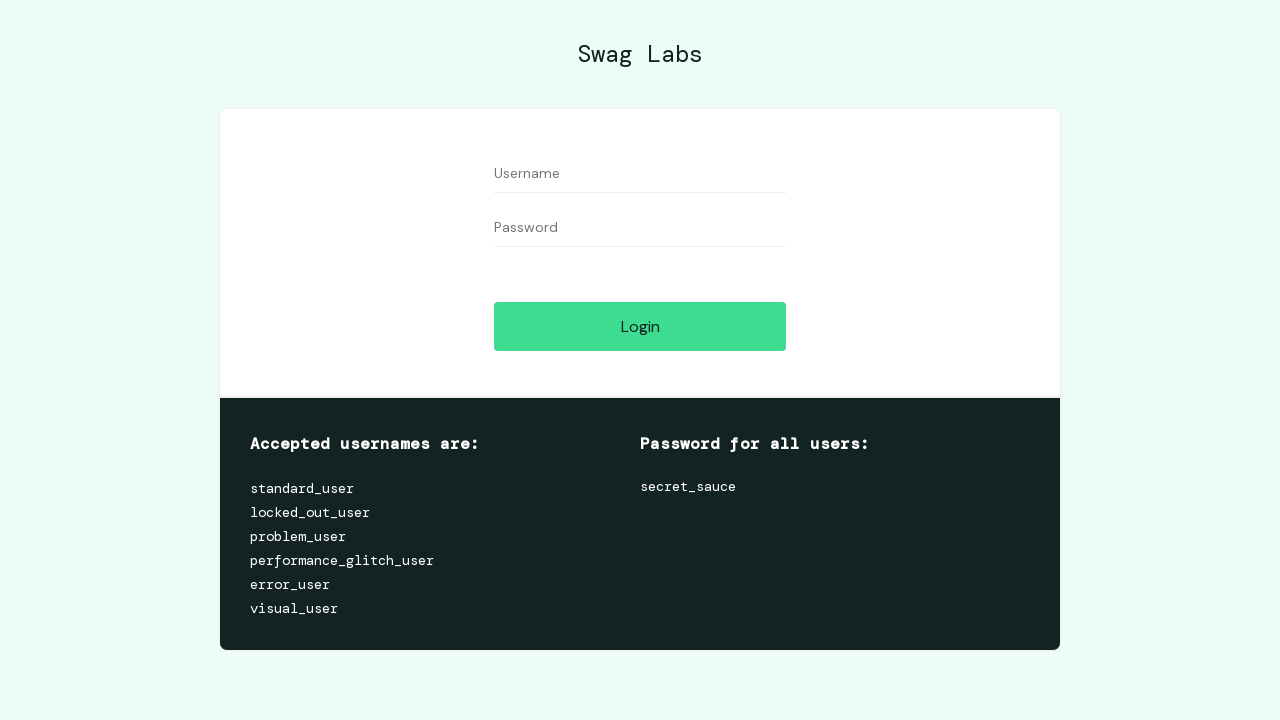

Filled username field with 'standard_user' on //input[@id='user-name']
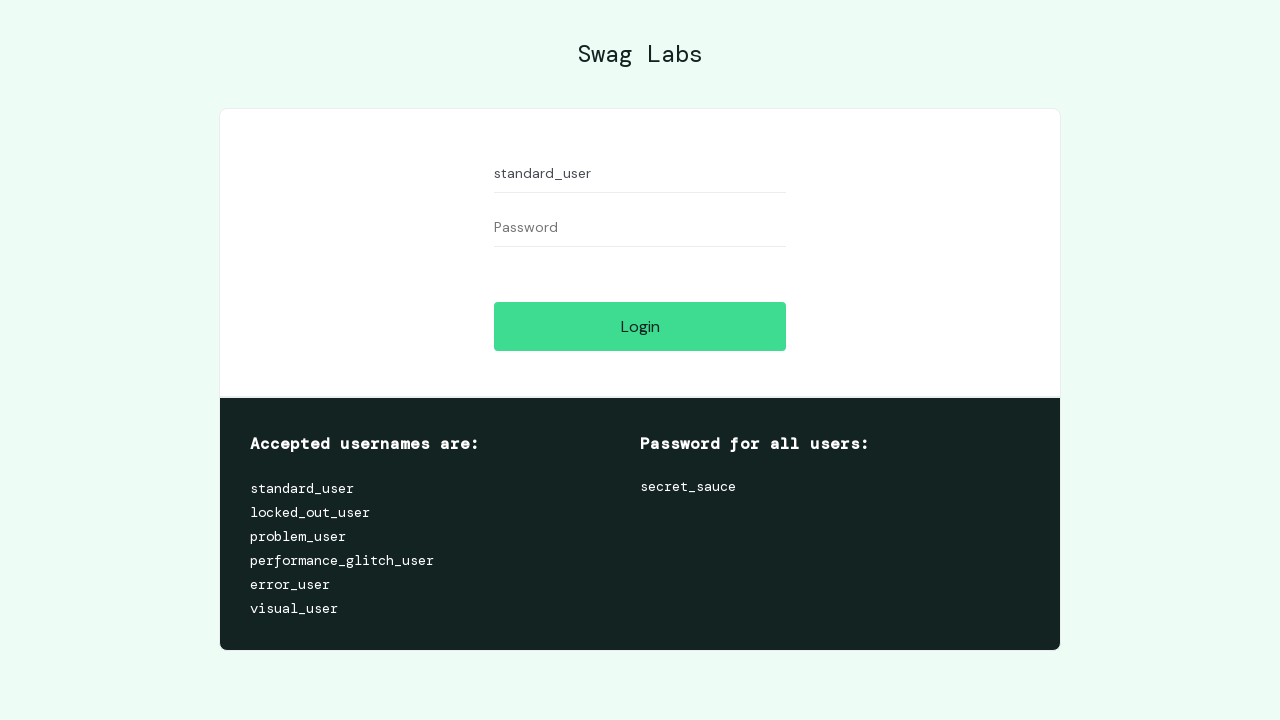

Filled password field with 'somepassword' on //input[@id='password']
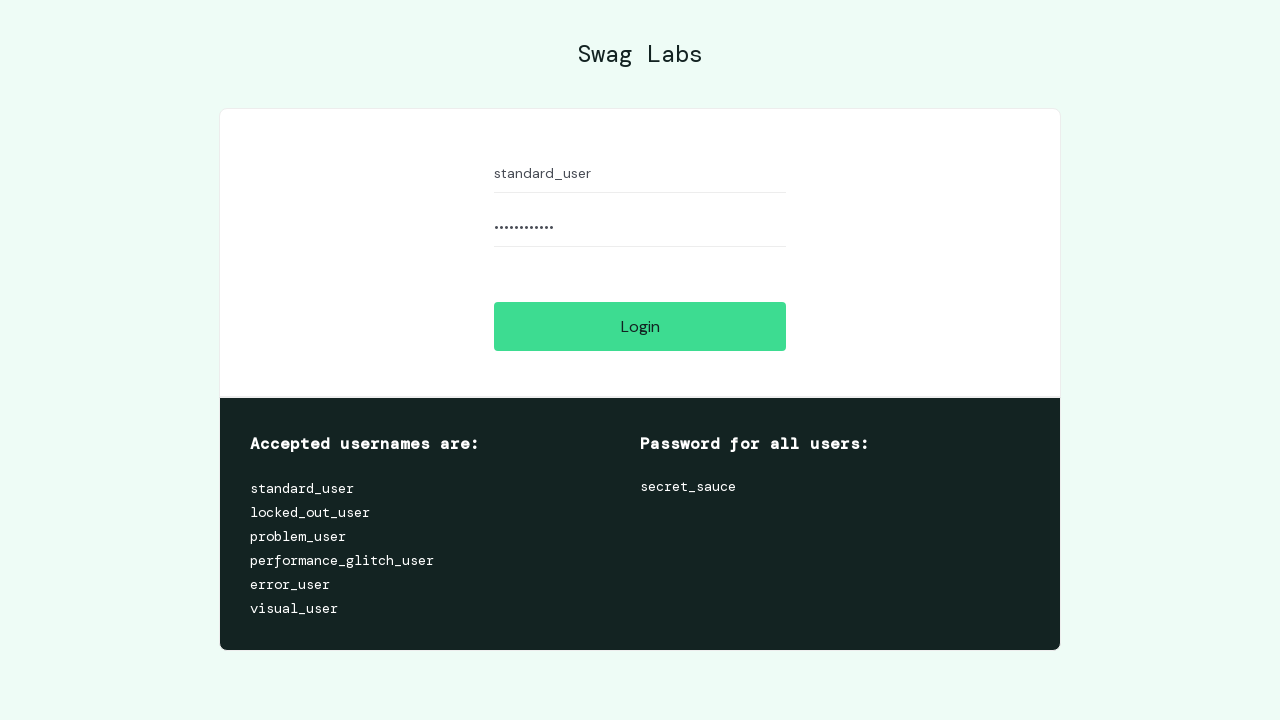

Cleared password field on //input[@id='password']
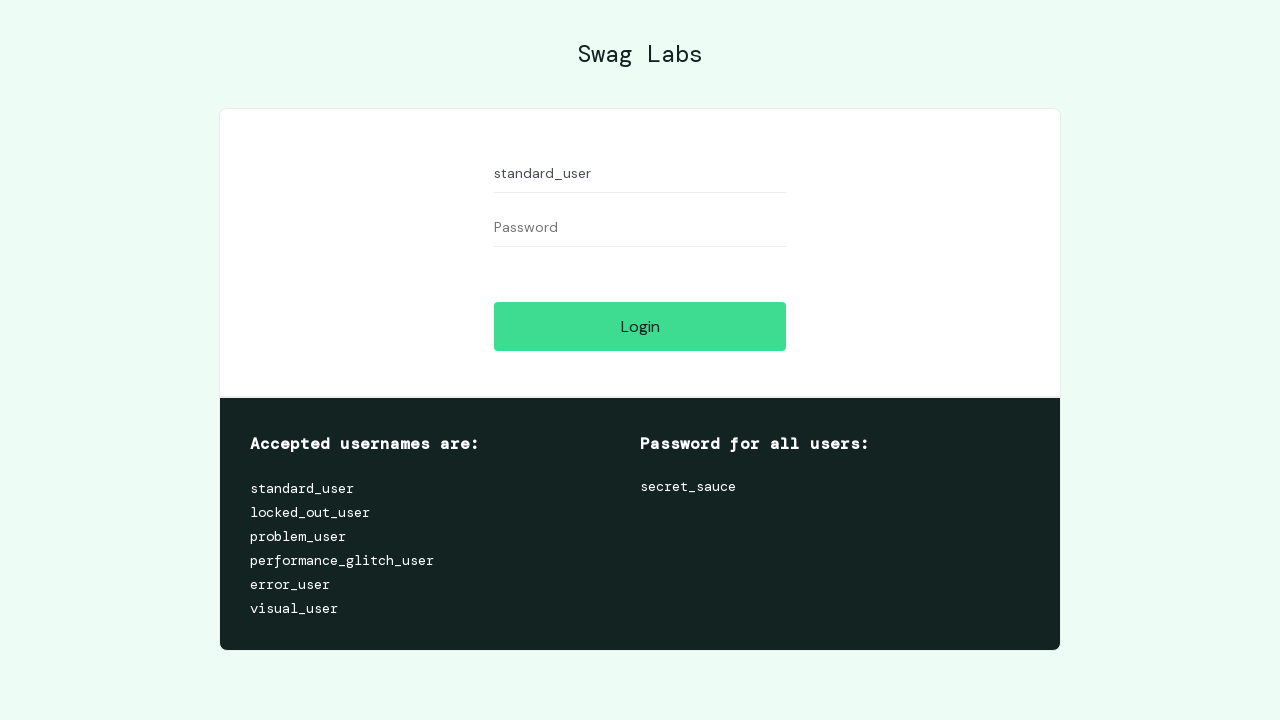

Clicked Login button at (640, 326) on xpath=//input[@id='login-button']
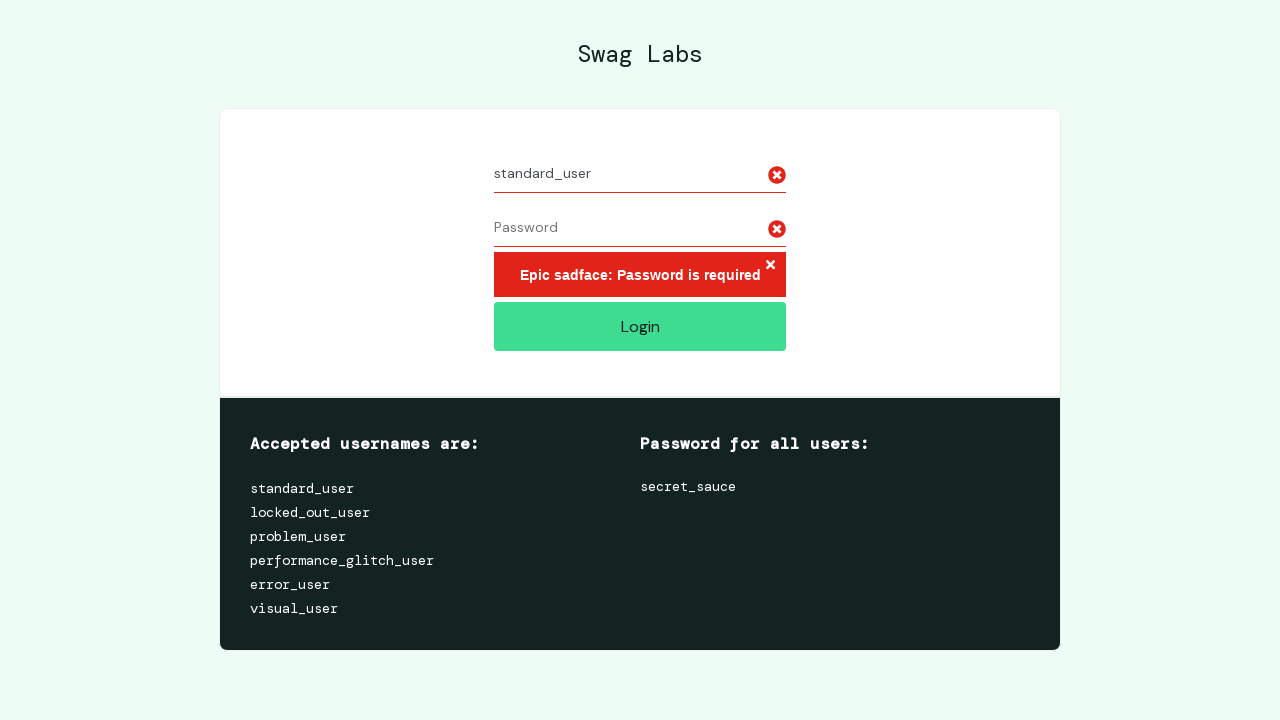

Password is required error message appeared
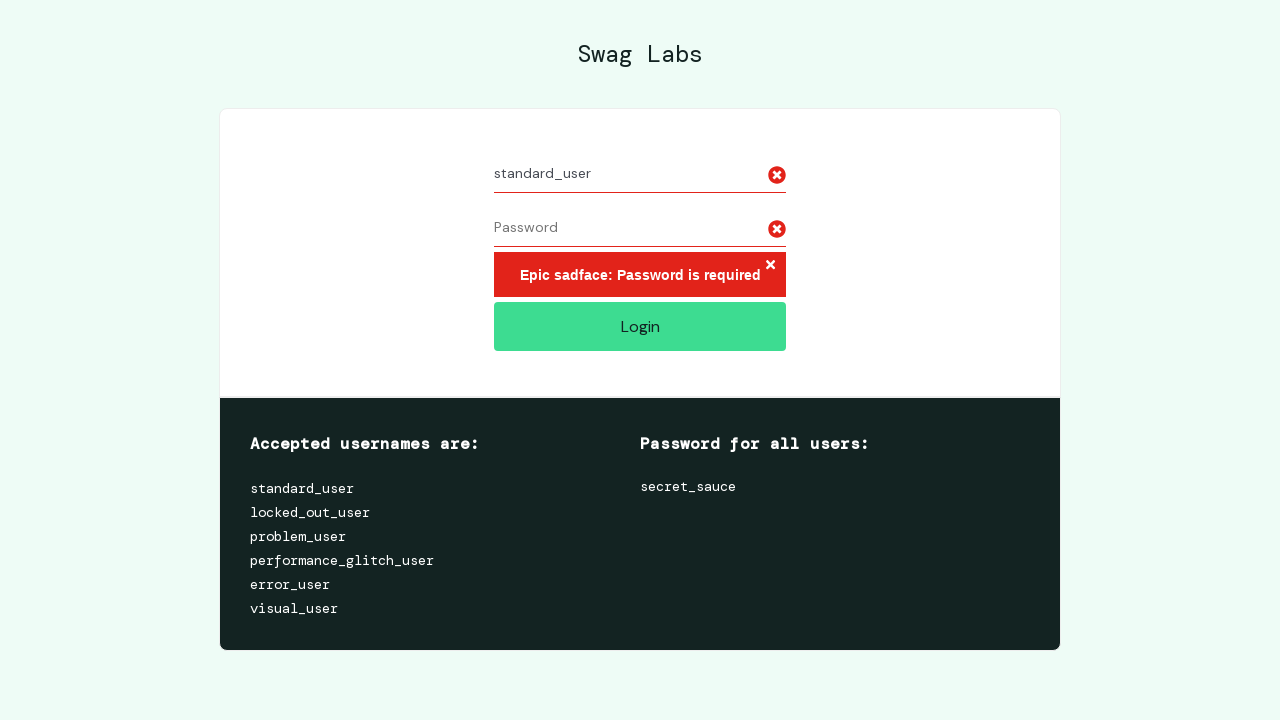

Located error message element
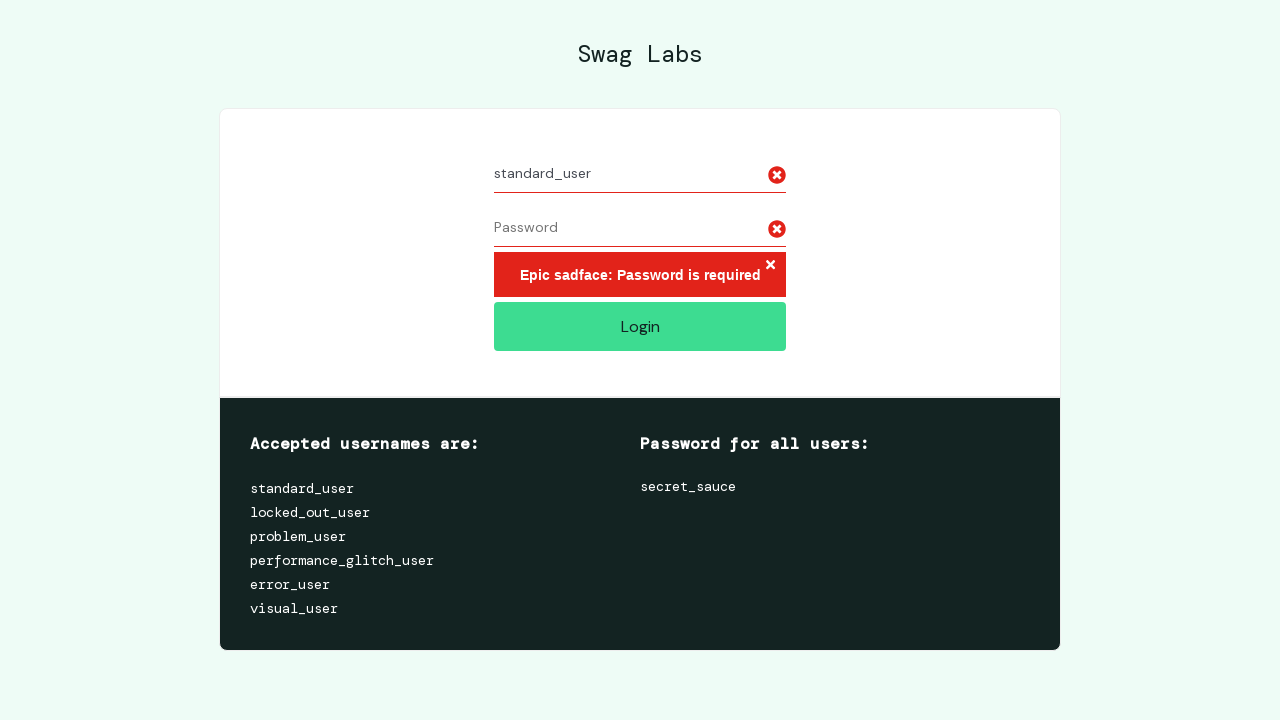

Verified 'Password is required' error message is displayed
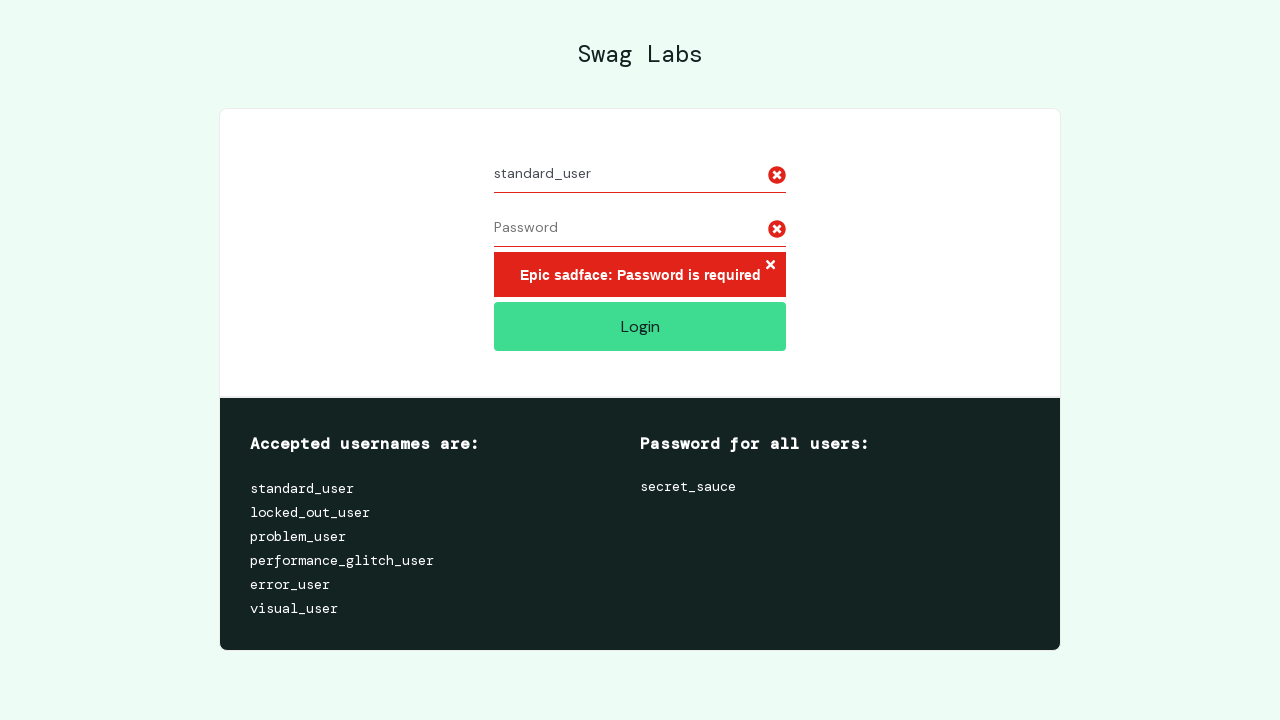

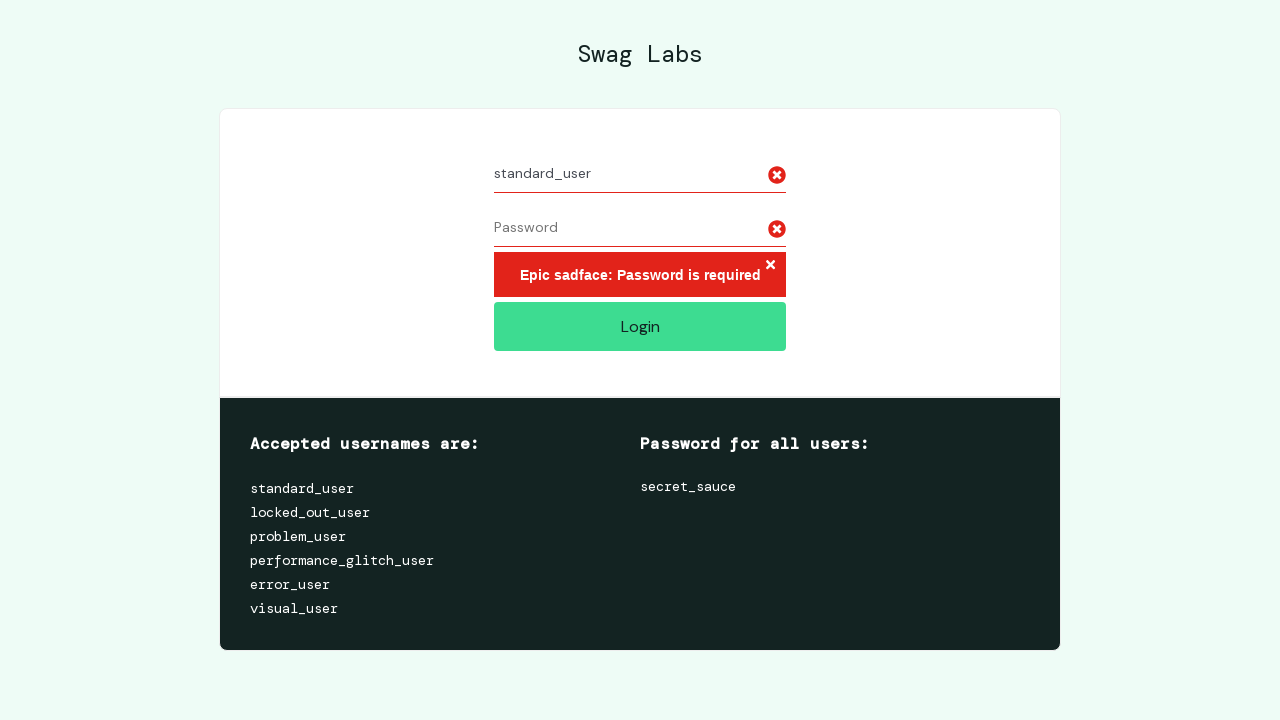